Tests the Playwright homepage by verifying the page title contains "Playwright", checking the "Get started" link has the correct href attribute, clicking it, and verifying navigation to the intro page.

Starting URL: https://playwright.dev/

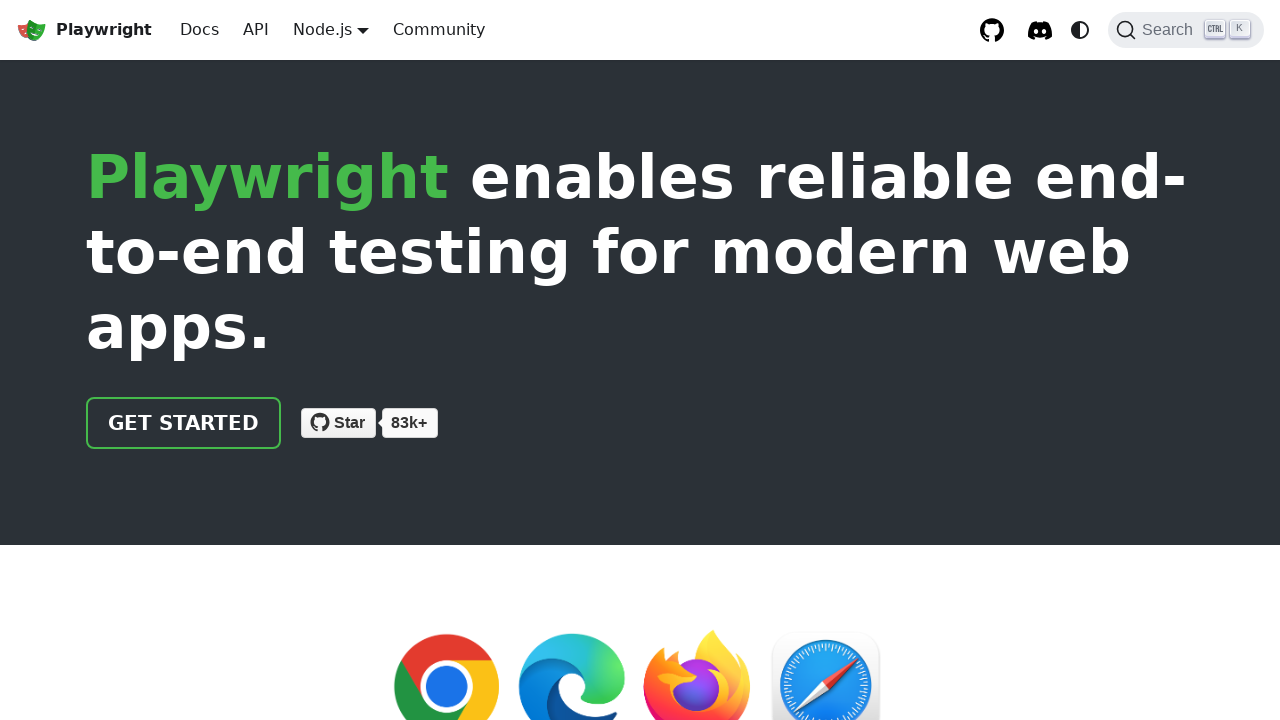

Verified page title contains 'Playwright'
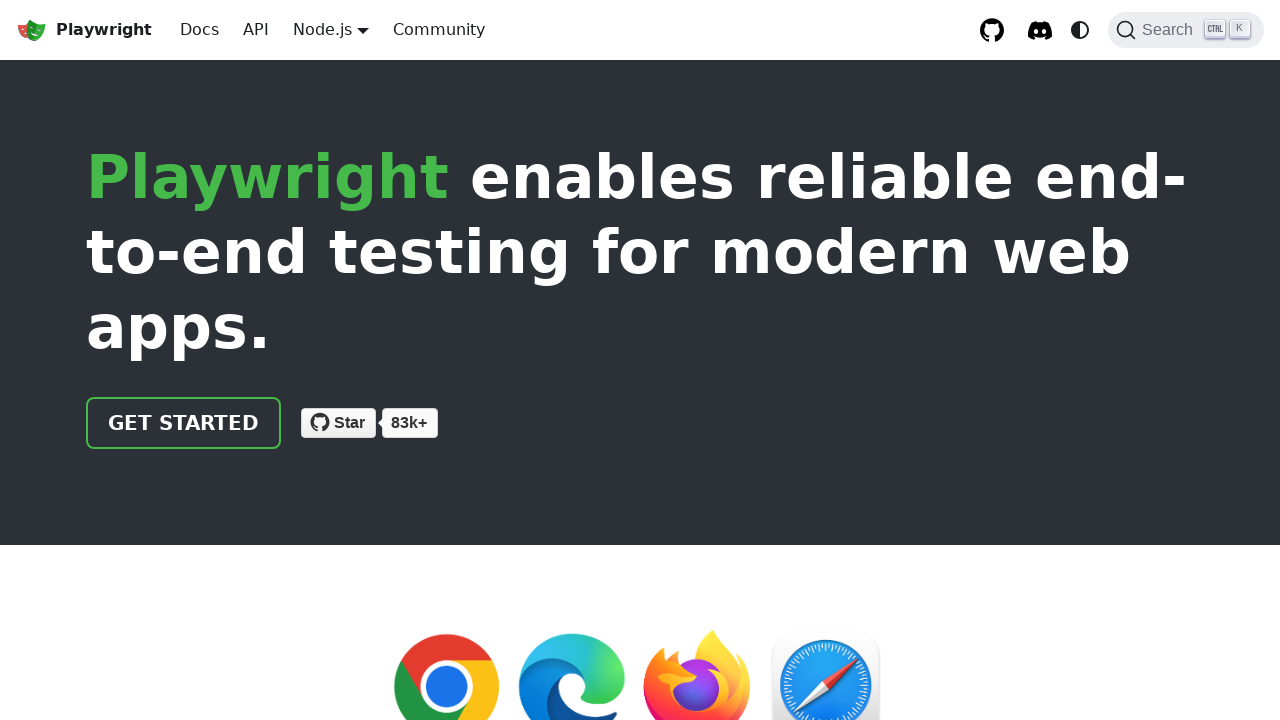

Located 'Get started' link on the page
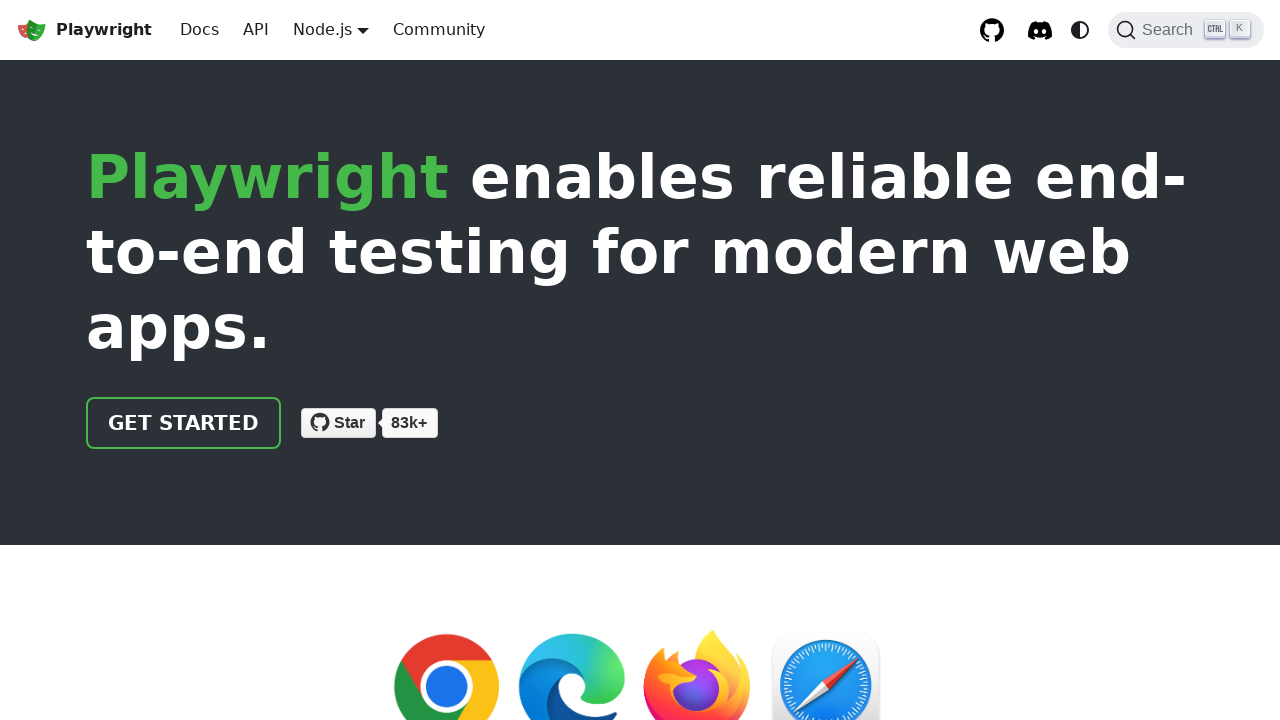

Verified 'Get started' link has href attribute '/docs/intro'
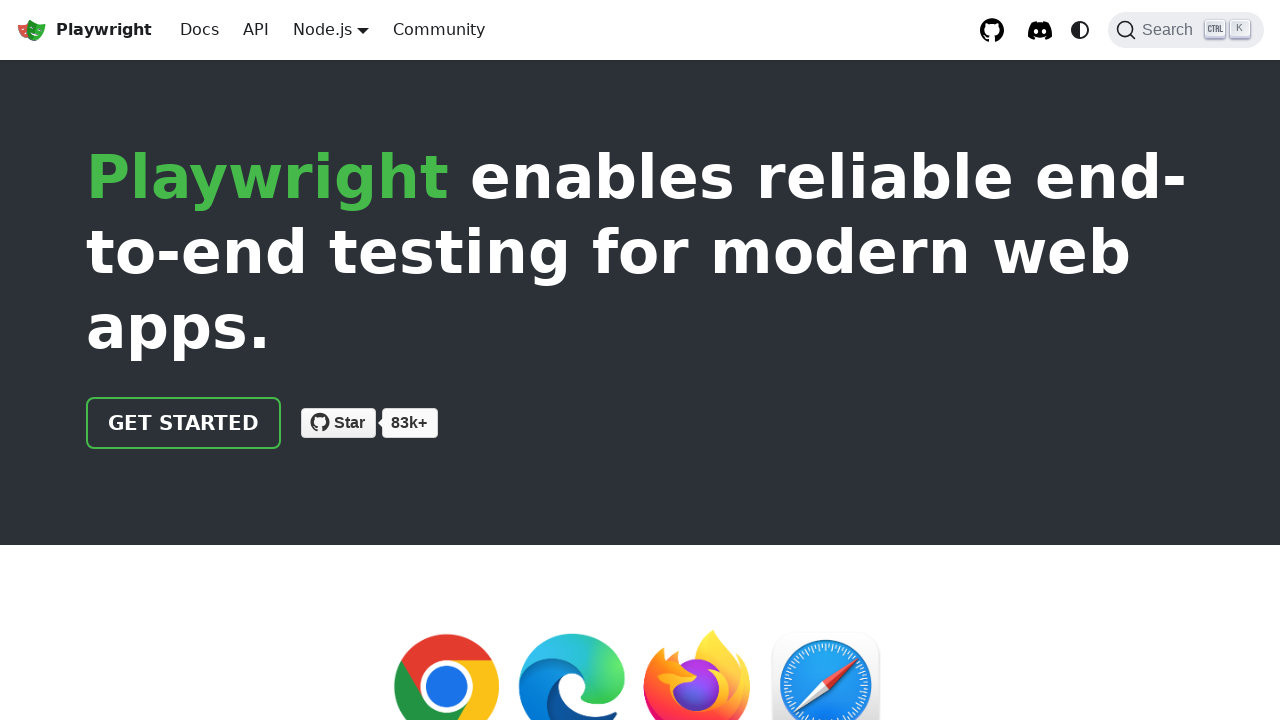

Clicked the 'Get started' link at (184, 423) on internal:role=link[name="Get started"i]
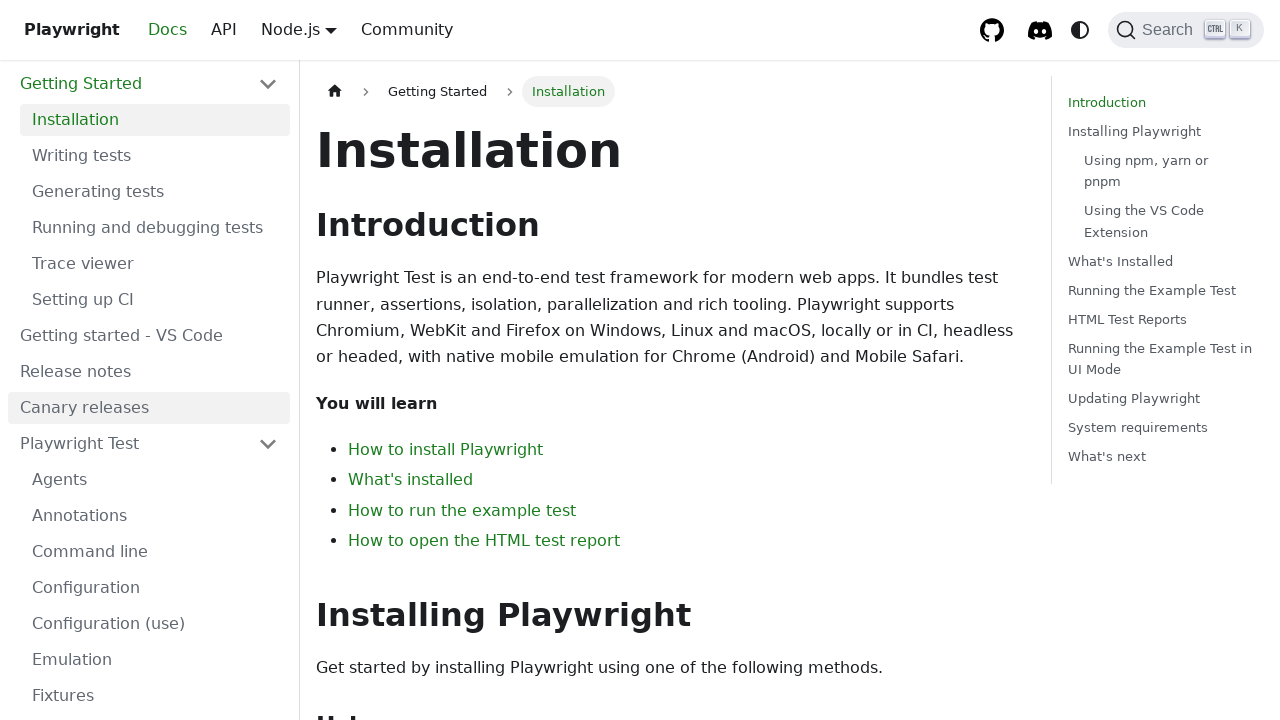

Verified navigation to intro page - URL contains 'intro'
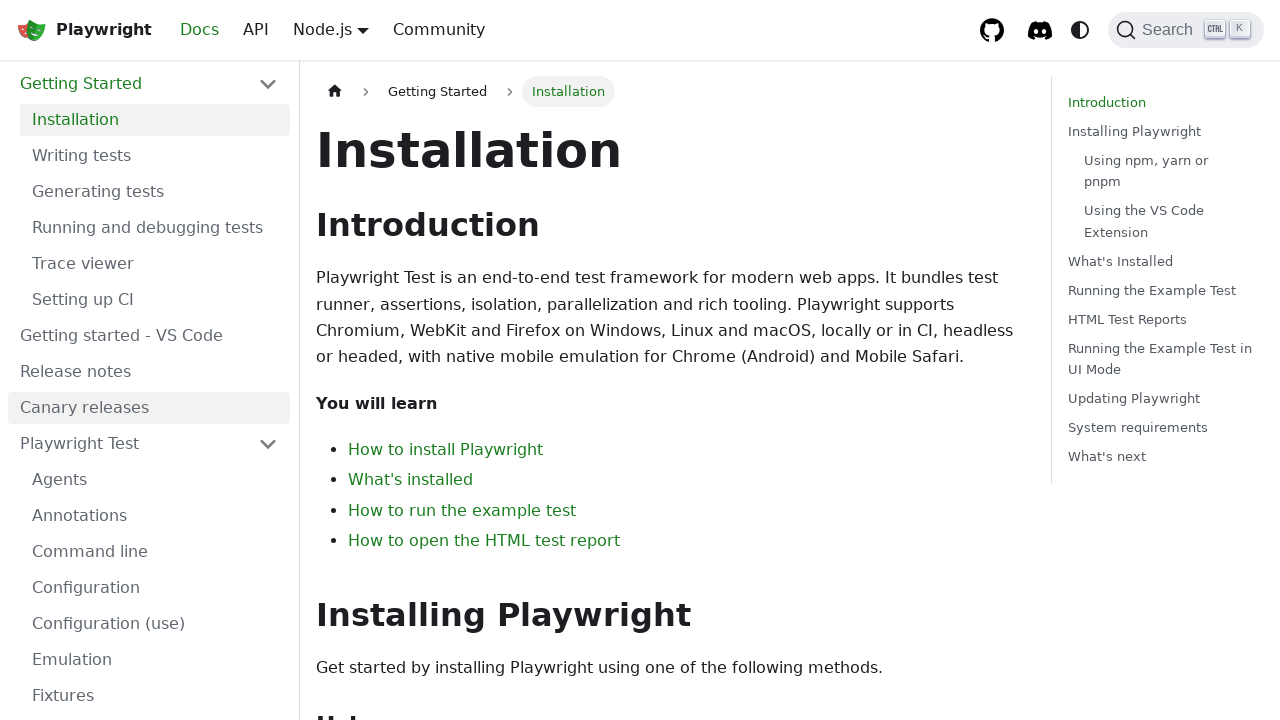

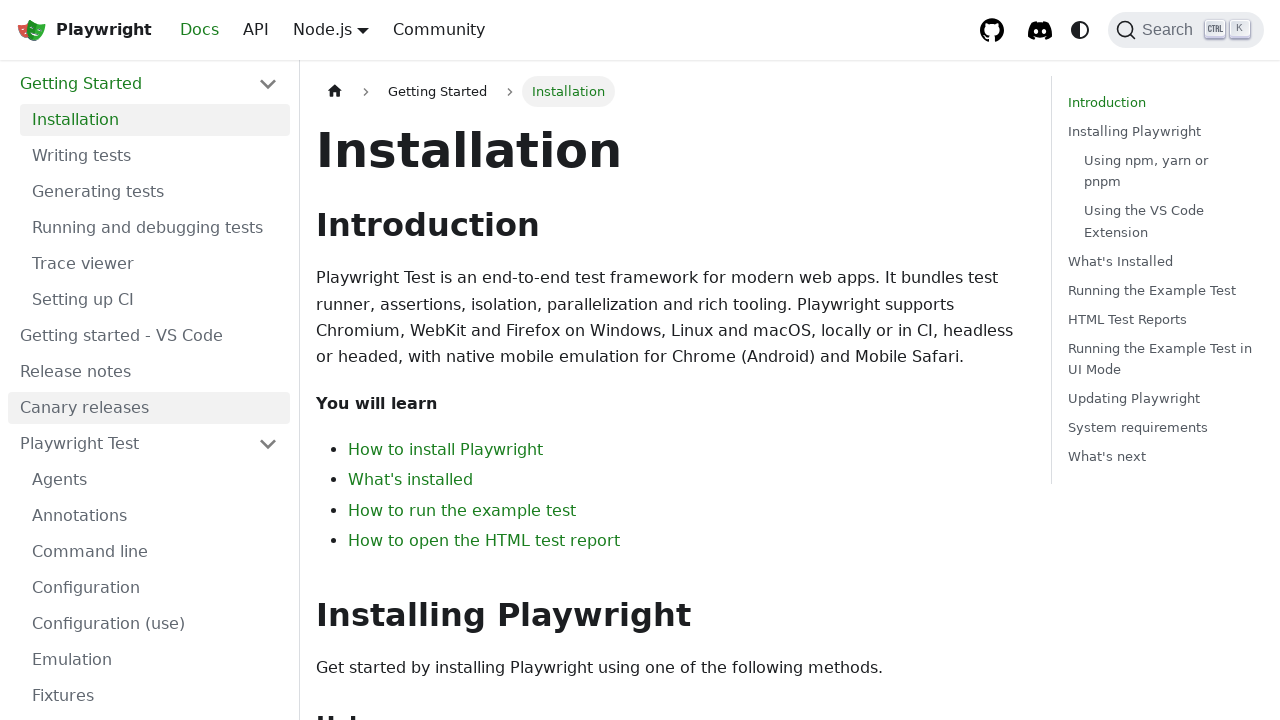